Tests window handling functionality by opening a new window, switching to it, and filling a form field

Starting URL: https://www.hyrtutorials.com/p/window-handles-practice.html

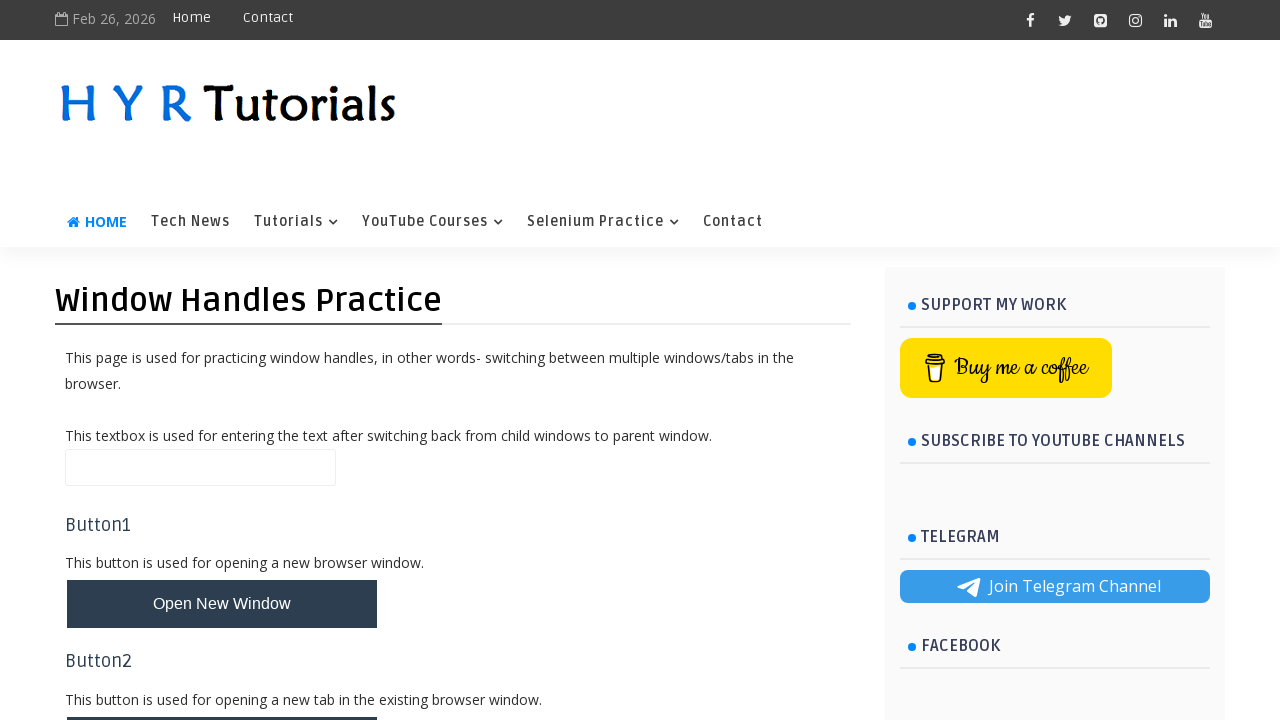

Clicked button to open new window at (222, 604) on #newWindowBtn
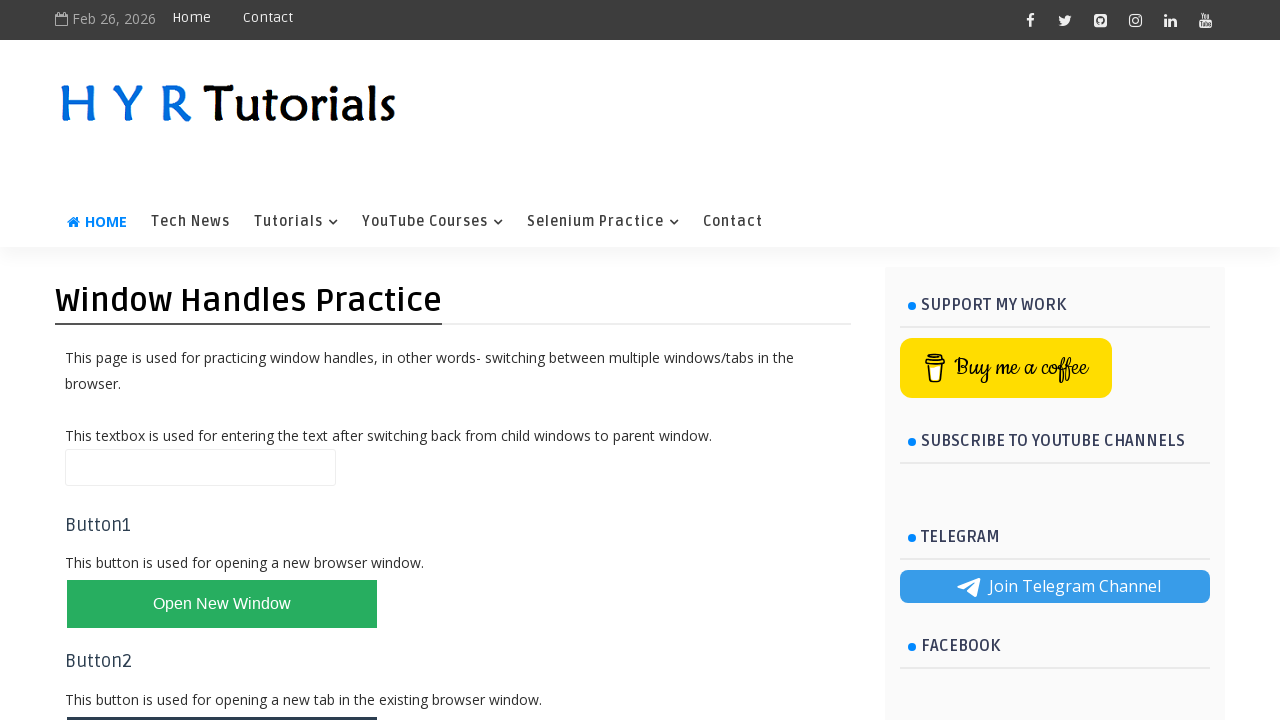

Captured new window/page reference
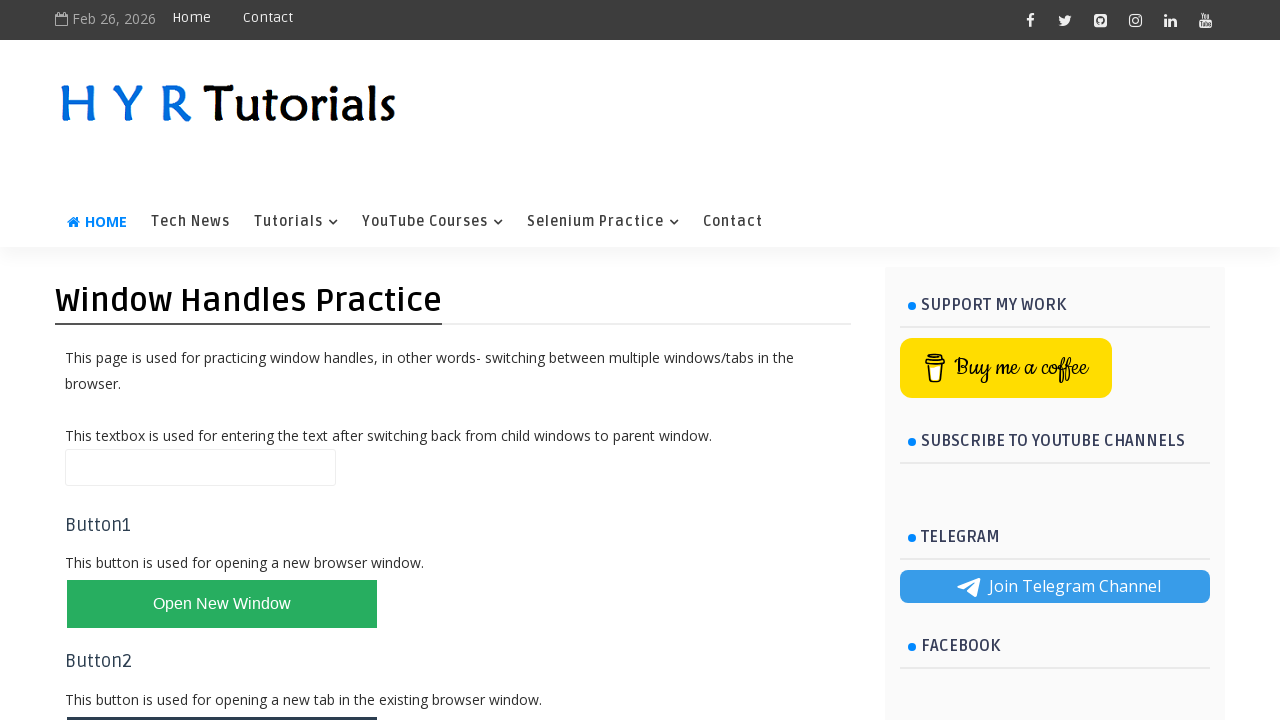

New window page loaded
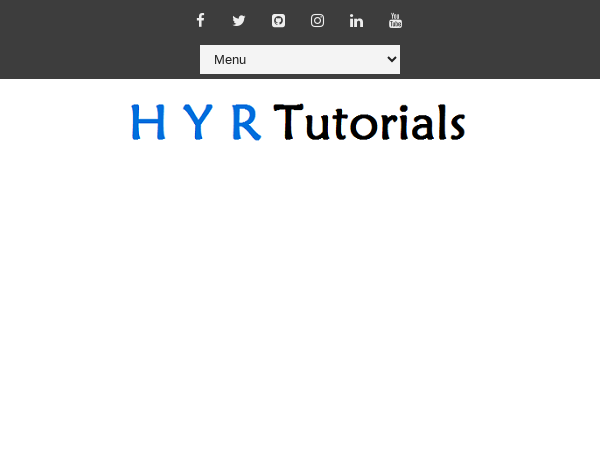

Filled firstName field with 'HYR' in new window on #firstName
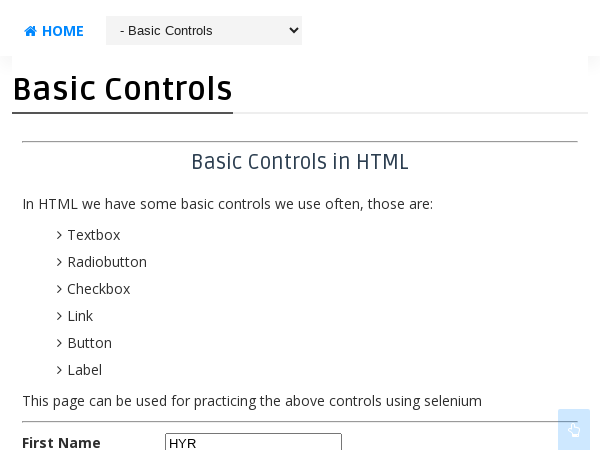

Waited 3 seconds to observe result
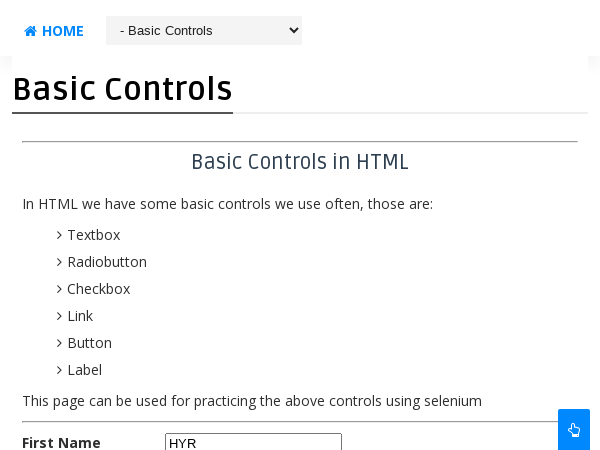

Closed new window
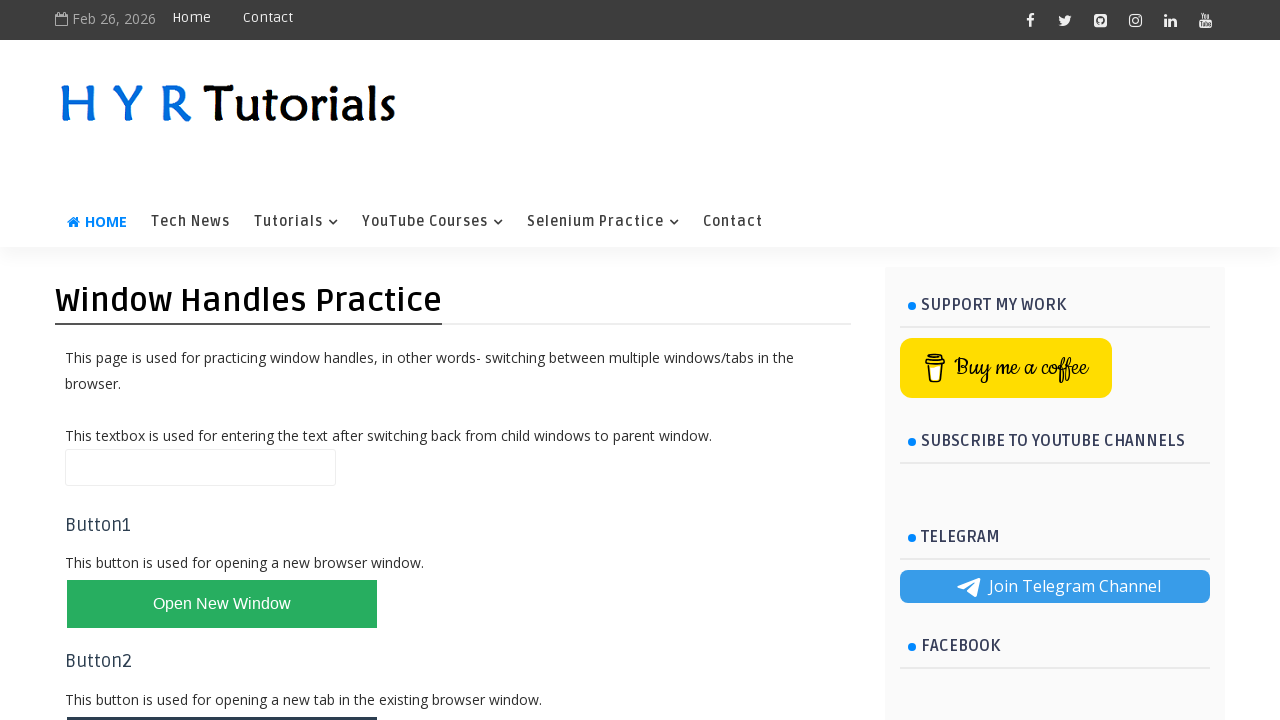

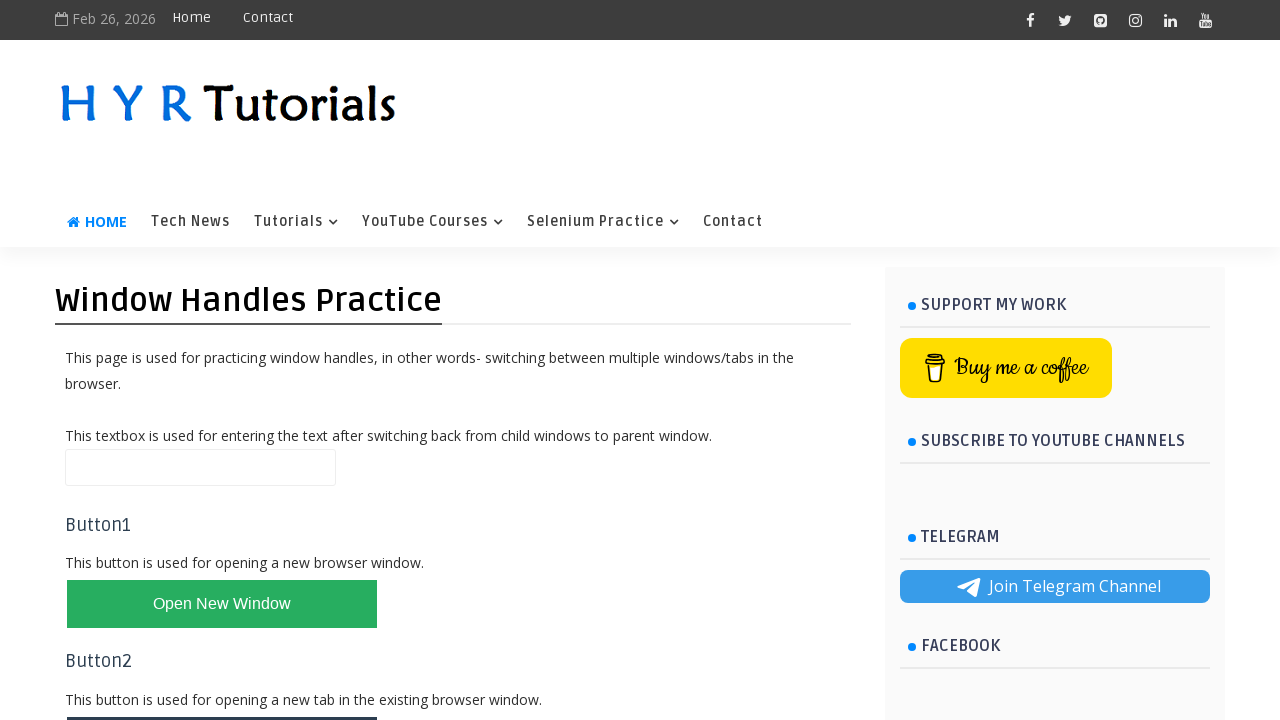